Navigates to the Sakshi Telugu news website to verify it loads successfully

Starting URL: http://www.sakshi.com

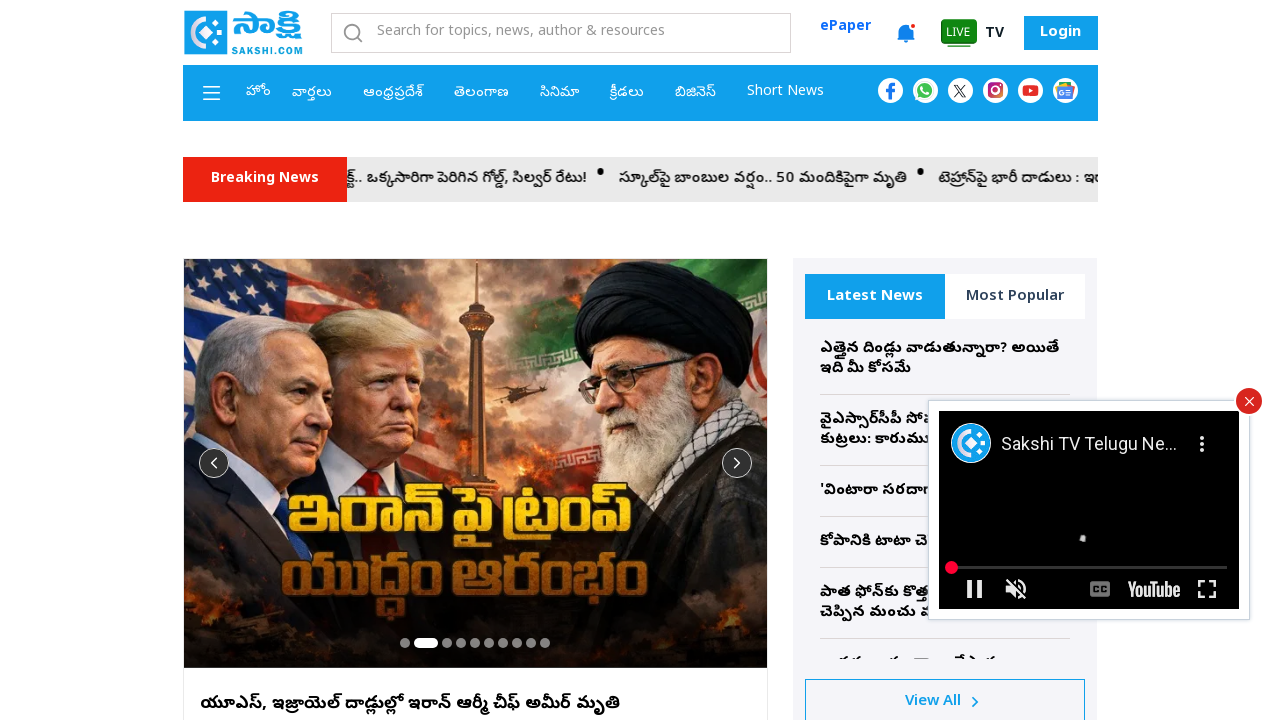

Navigated to Sakshi Telugu news website and waited for DOM to be fully loaded
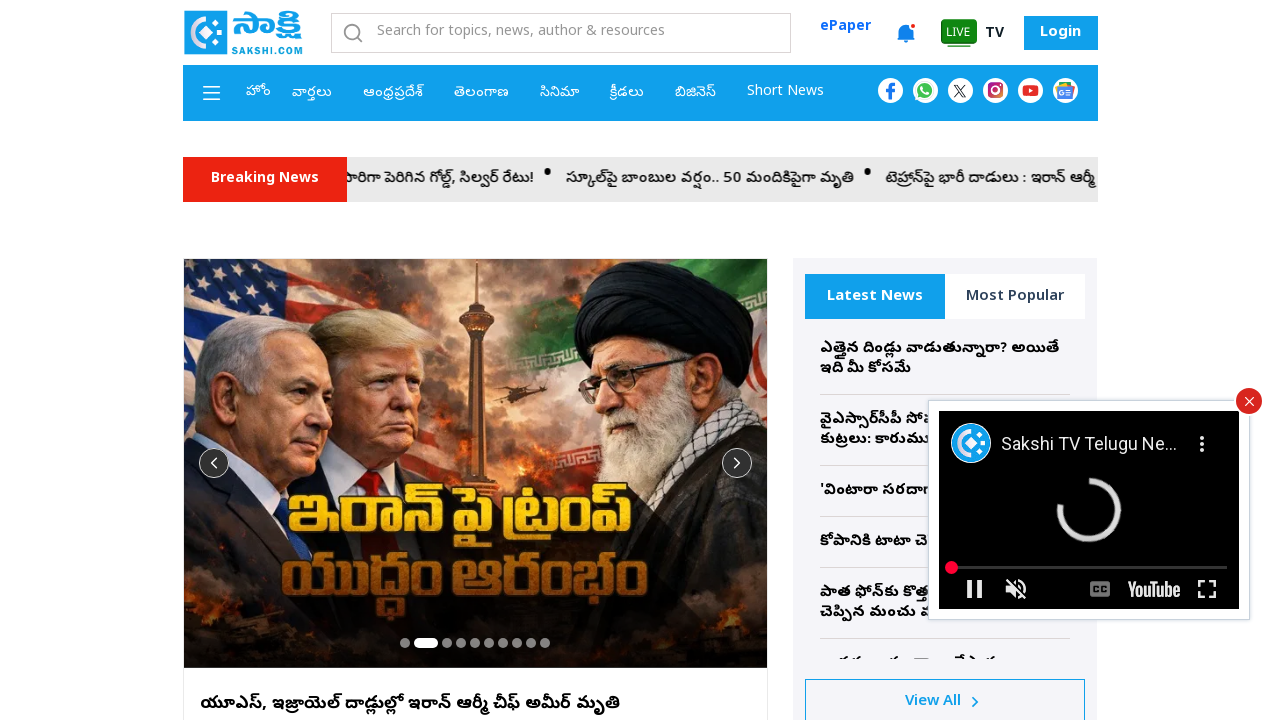

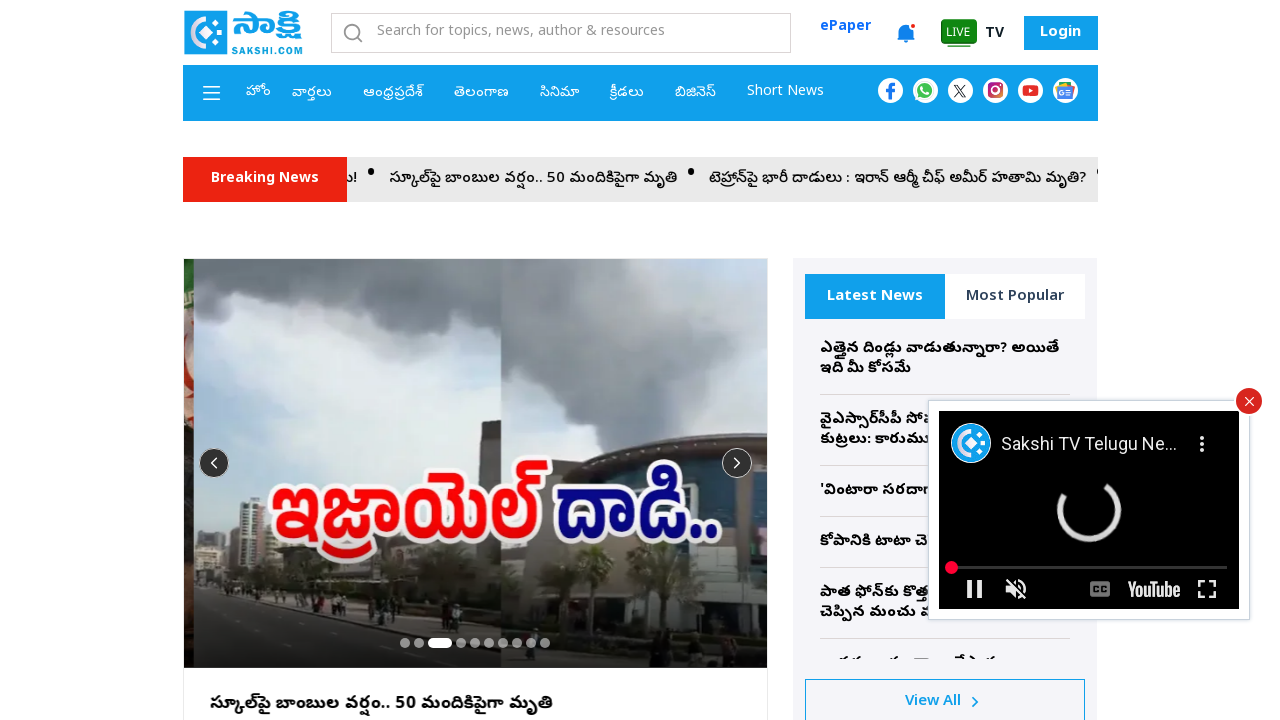